Fills out and submits a form with first name, last name, and email fields

Starting URL: https://secure-retreat-92358.herokuapp.com/

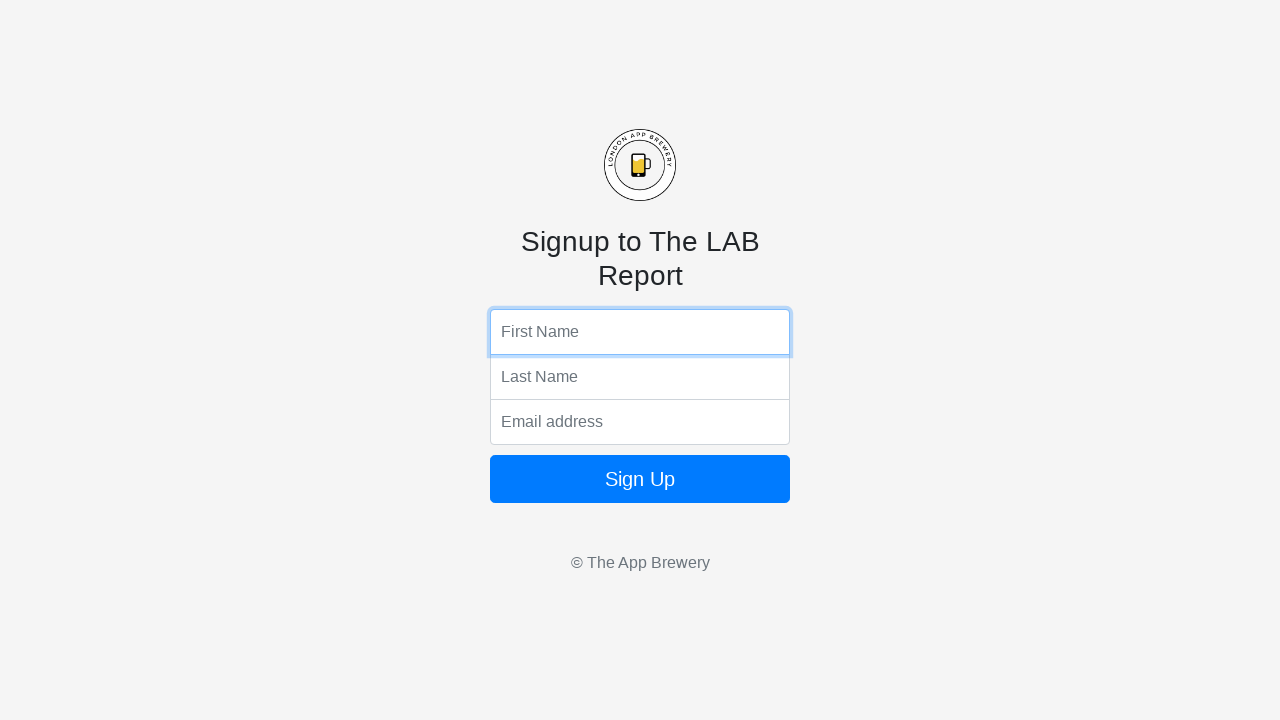

Filled first name field with 'Luke' on input[name='fName']
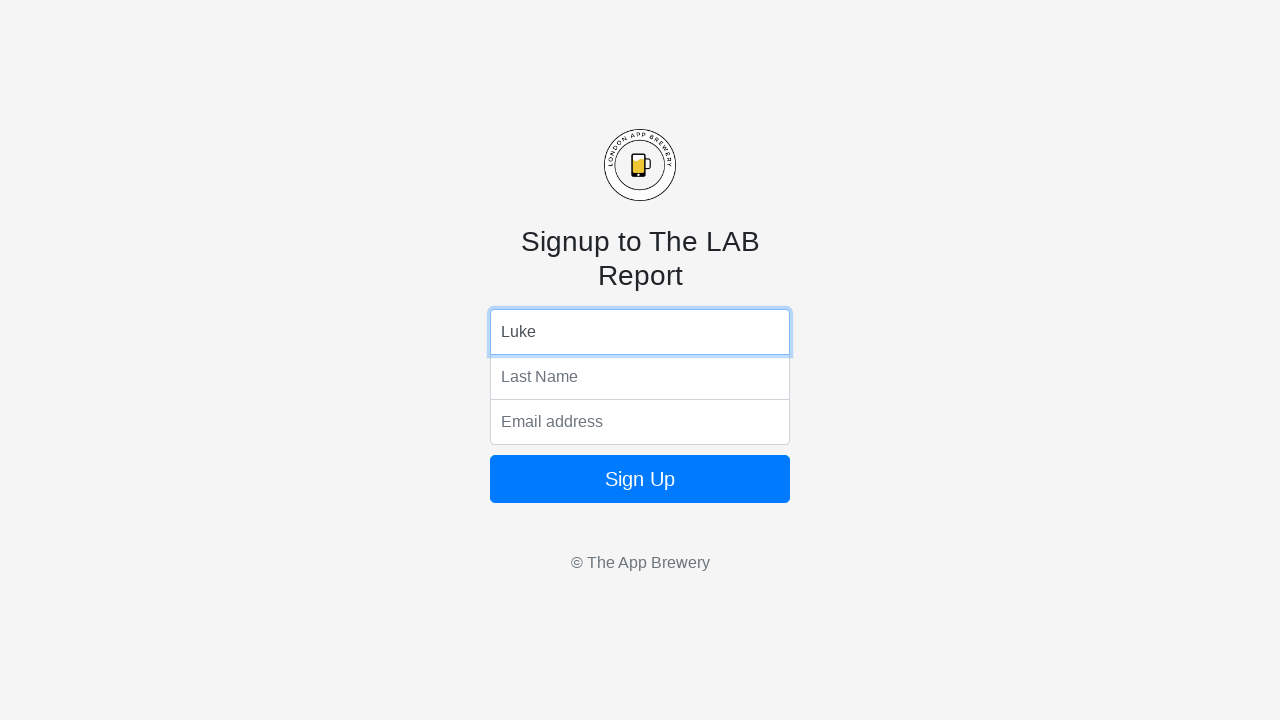

Filled last name field with 'SkyWalker' on input[name='lName']
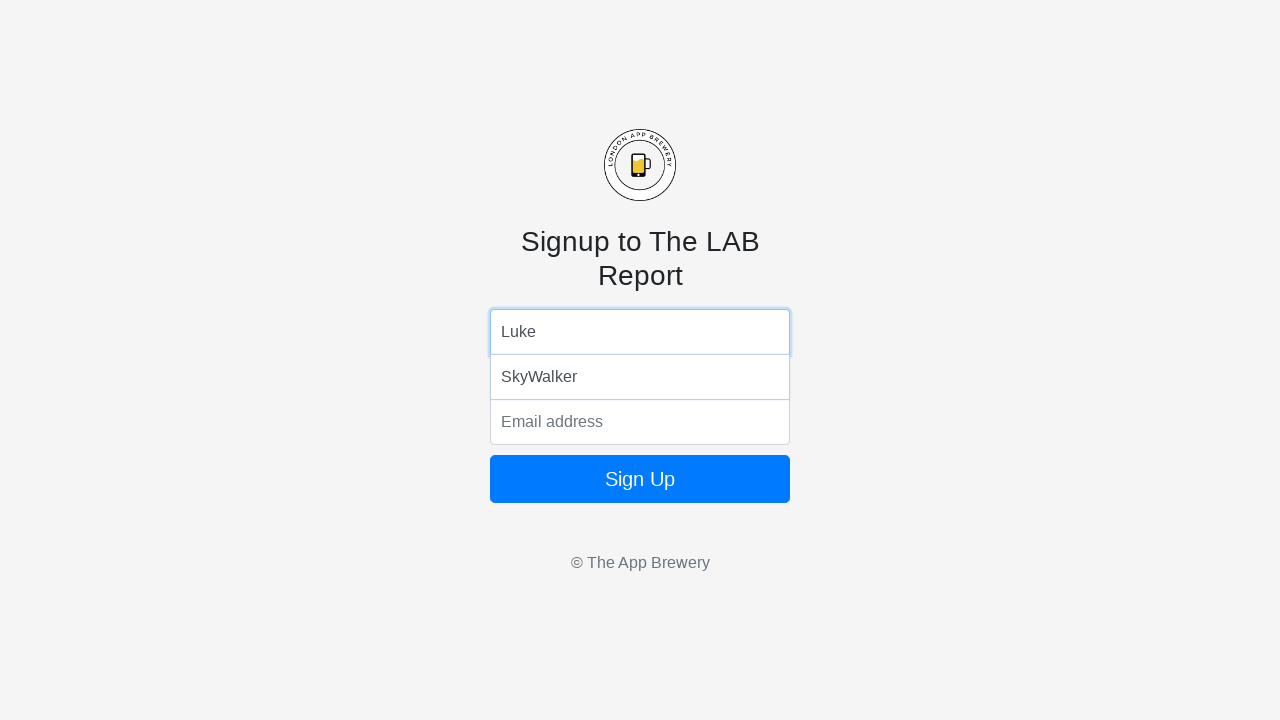

Filled email field with 'LUKE.SKY.WALKER@EMAIL.COM' on input[name='email']
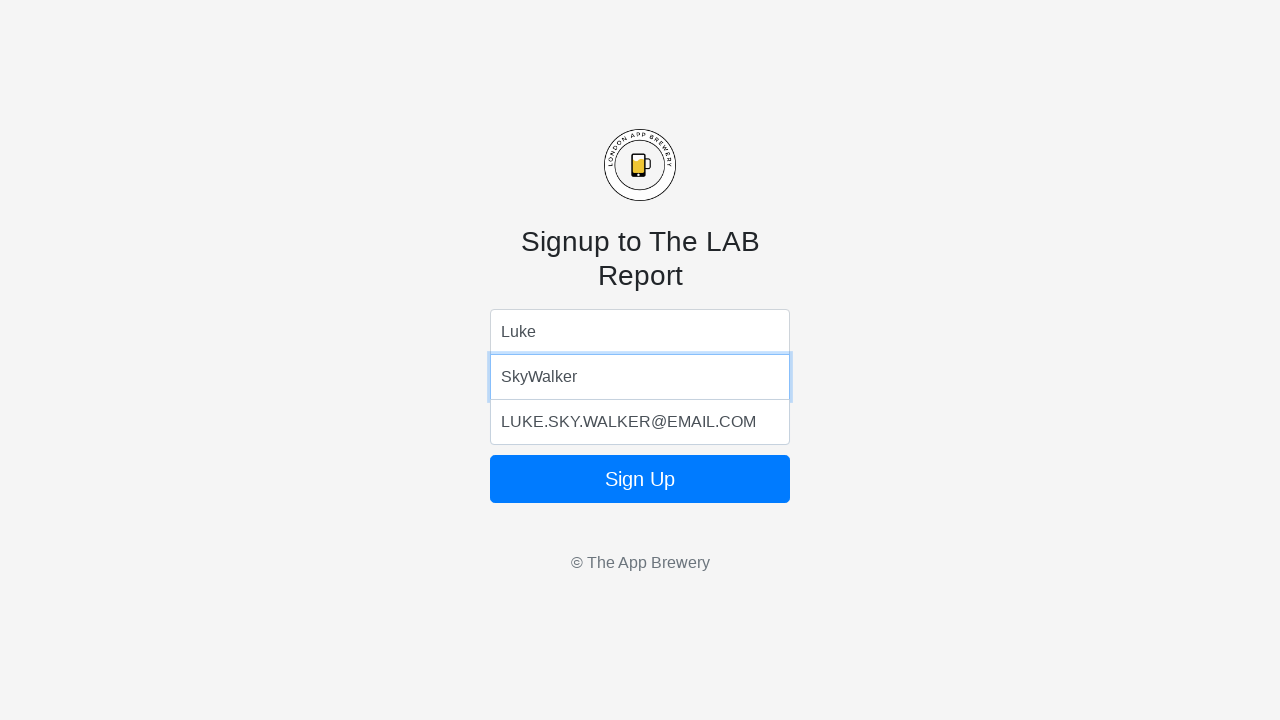

Clicked form submit button at (640, 479) on form button
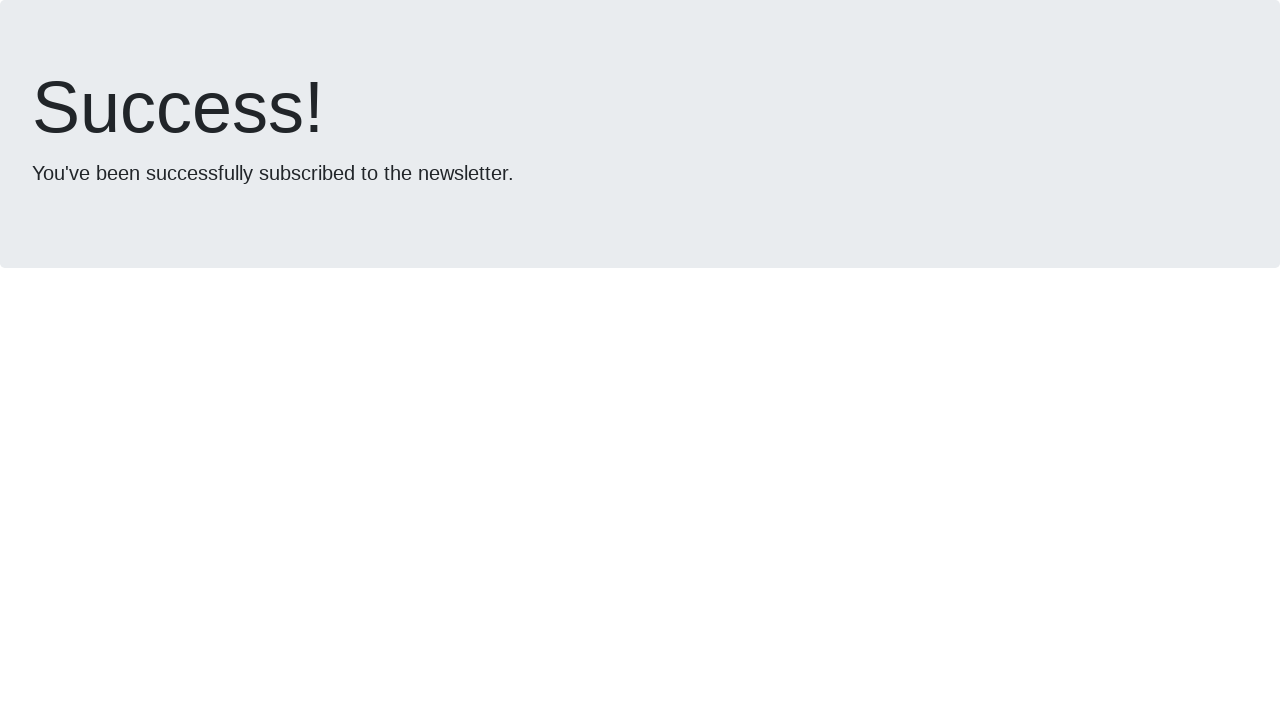

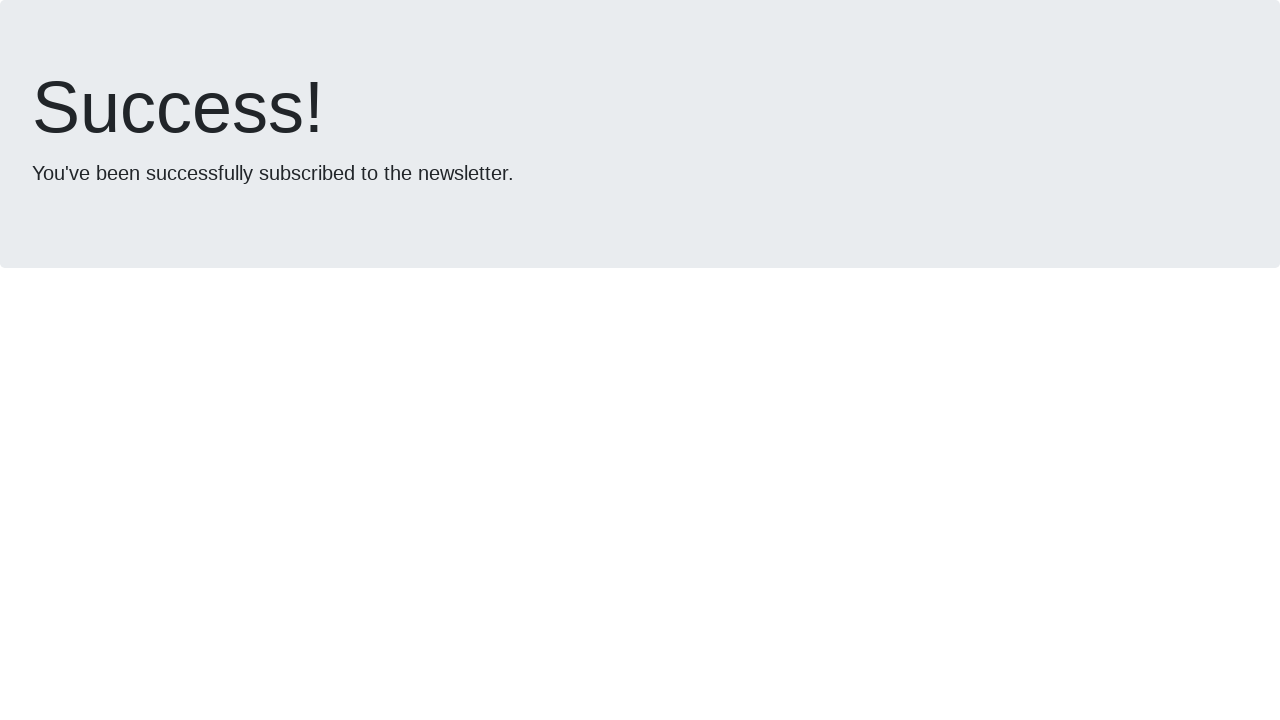